Tests filtering products by the Phones category and verifying phone products are displayed

Starting URL: https://www.demoblaze.com

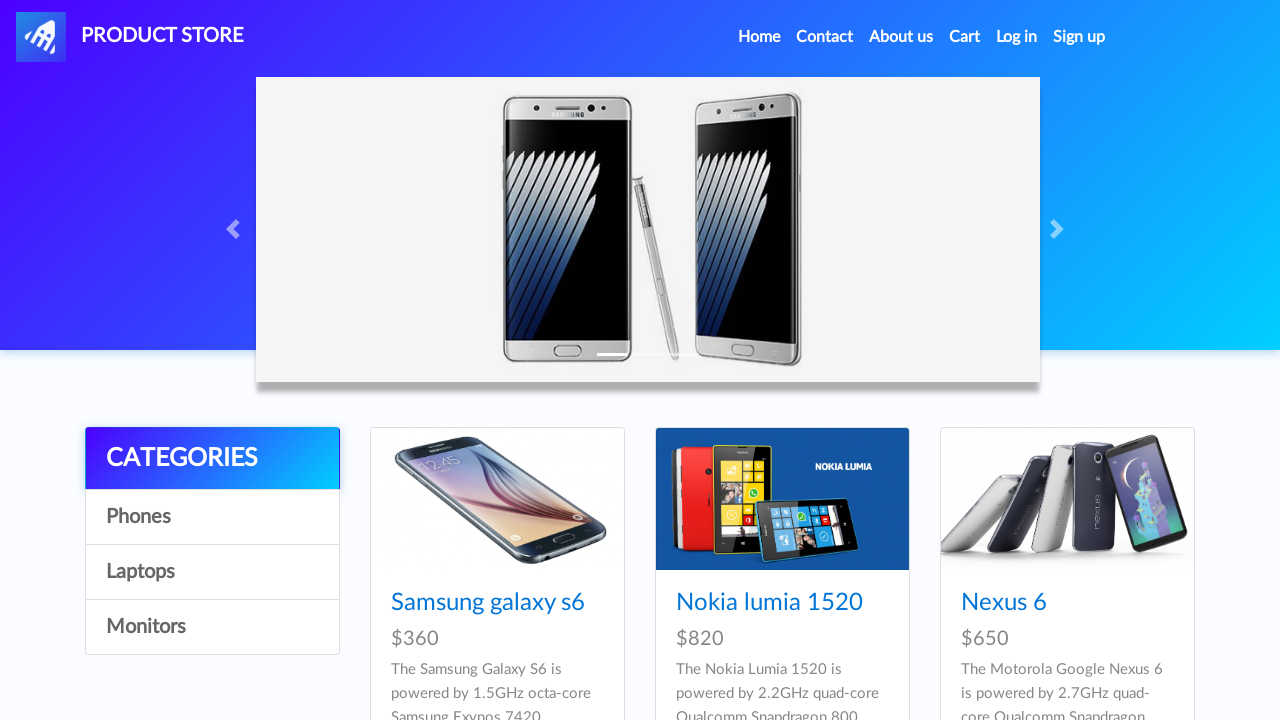

Clicked on Phones category link at (212, 517) on a:has-text('Phones')
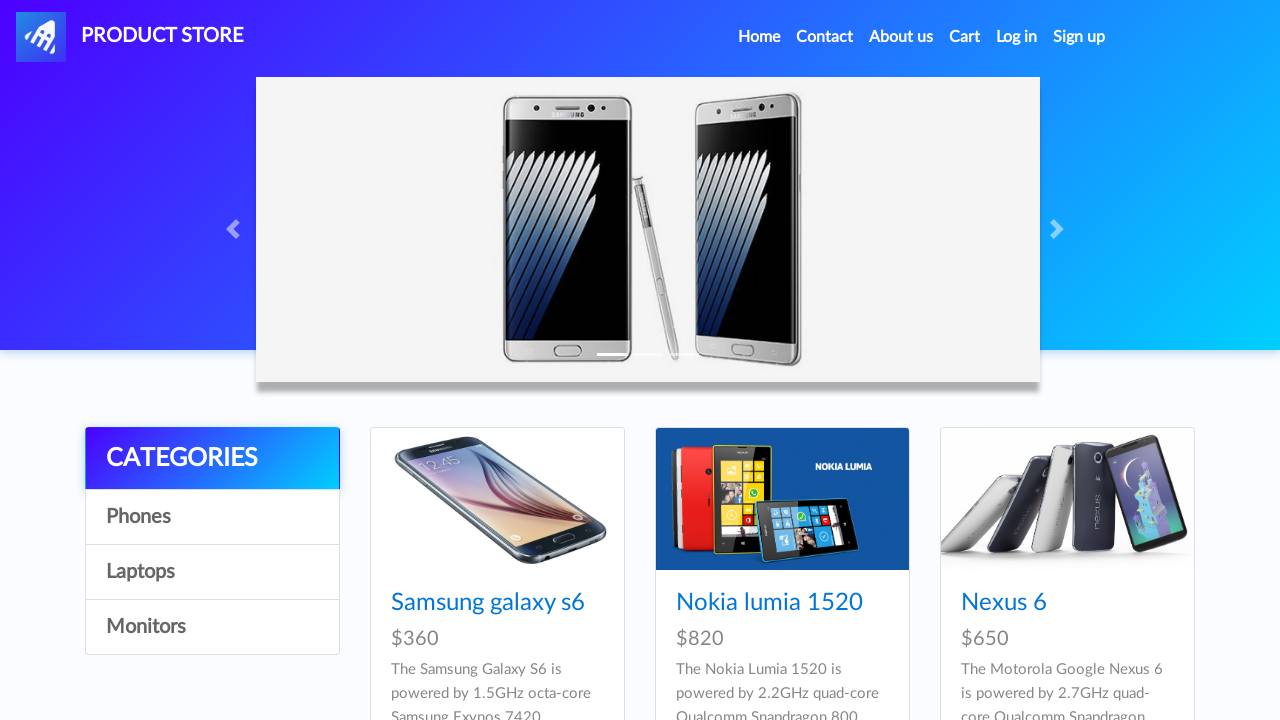

Verified phone products loaded - Galaxy S6 image found
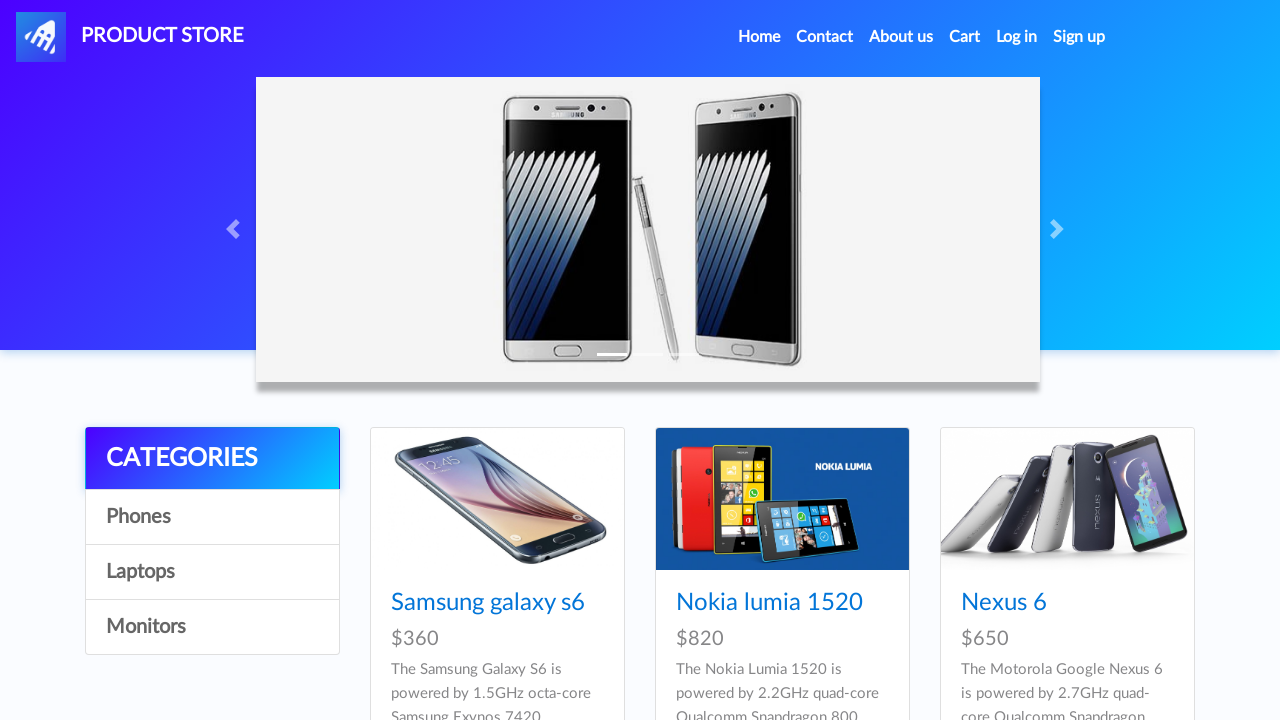

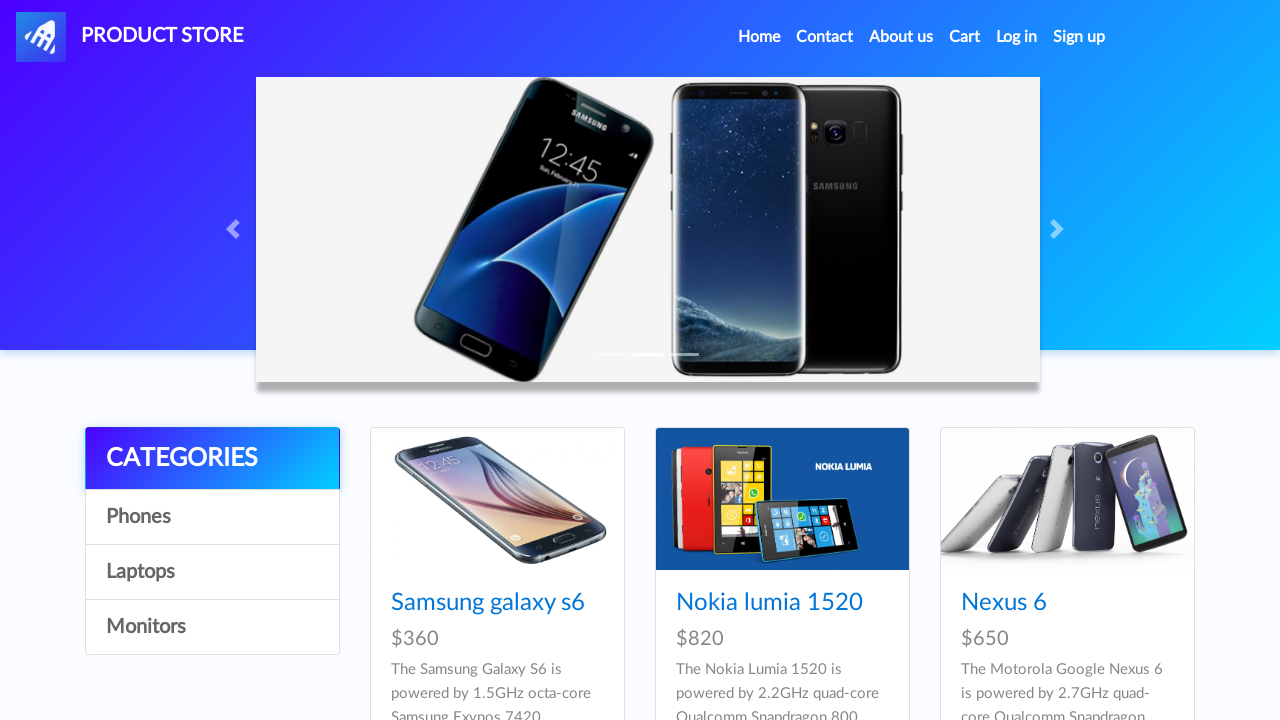